Fills out a form with first name, last name, and email fields, then submits it

Starting URL: https://secure-retreat-92358.herokuapp.com/

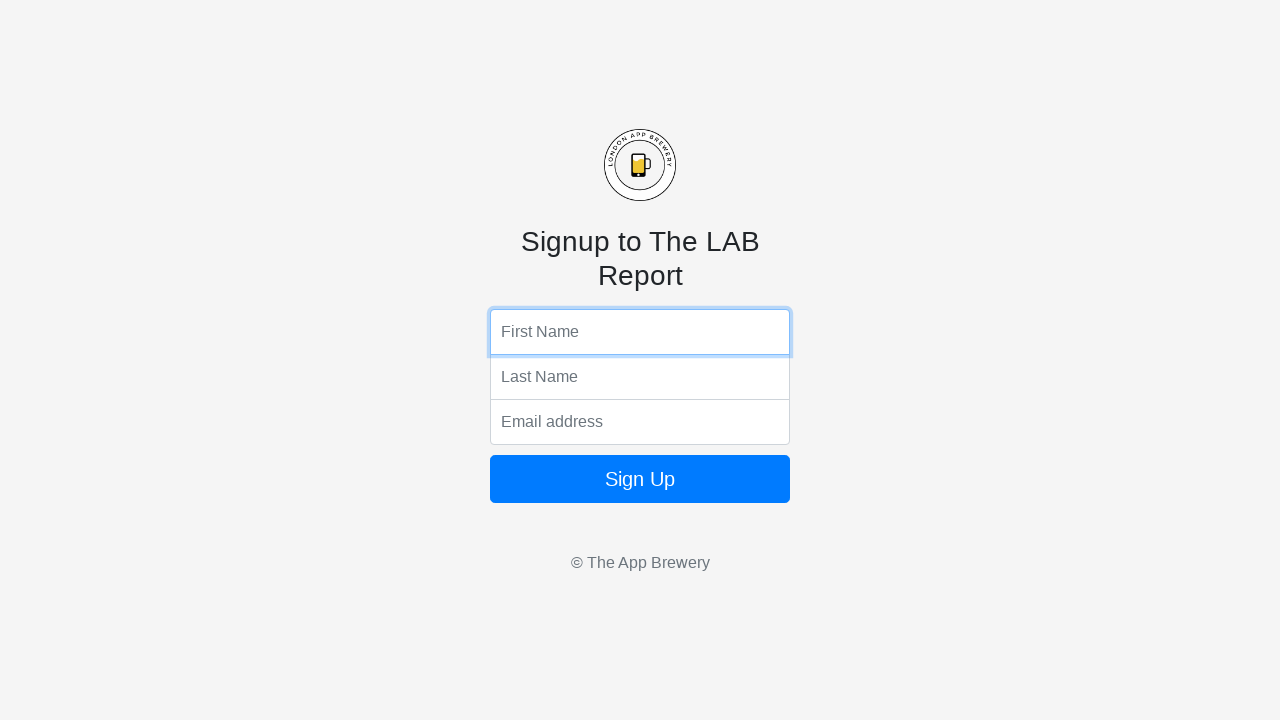

Filled first name field with 'John' on input[name='fName']
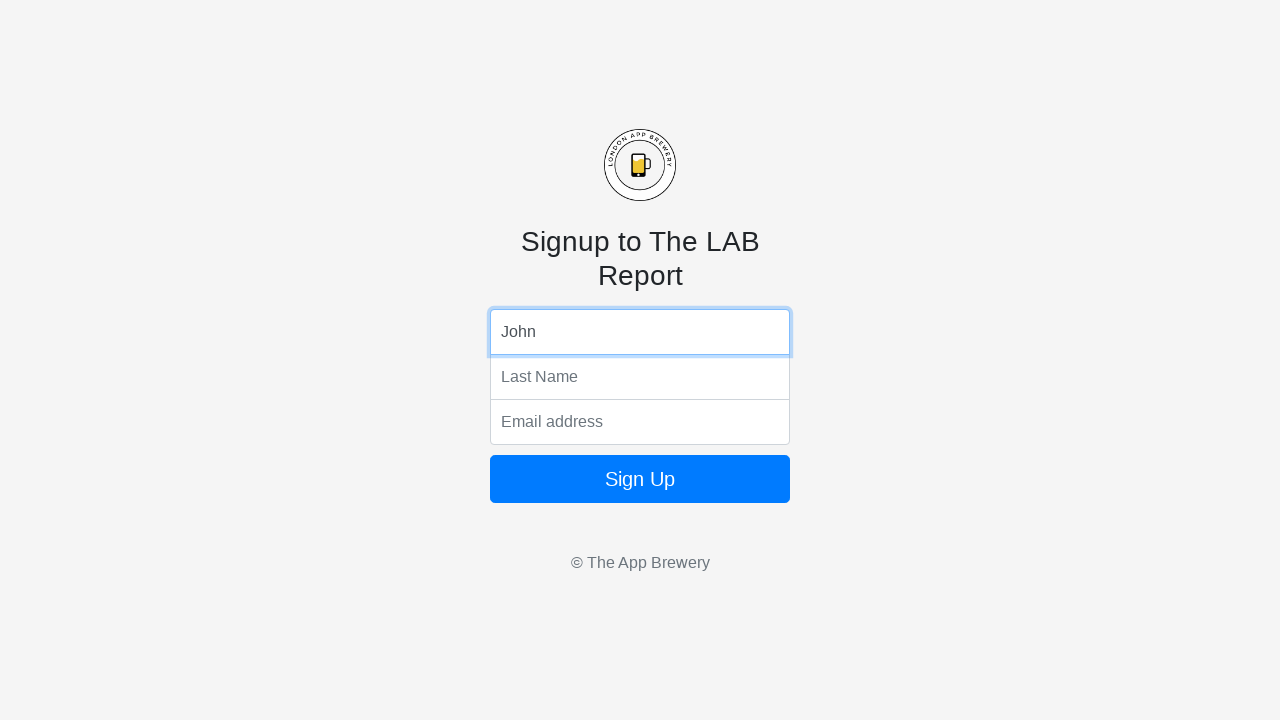

Filled last name field with 'Doe' on input[name='lName']
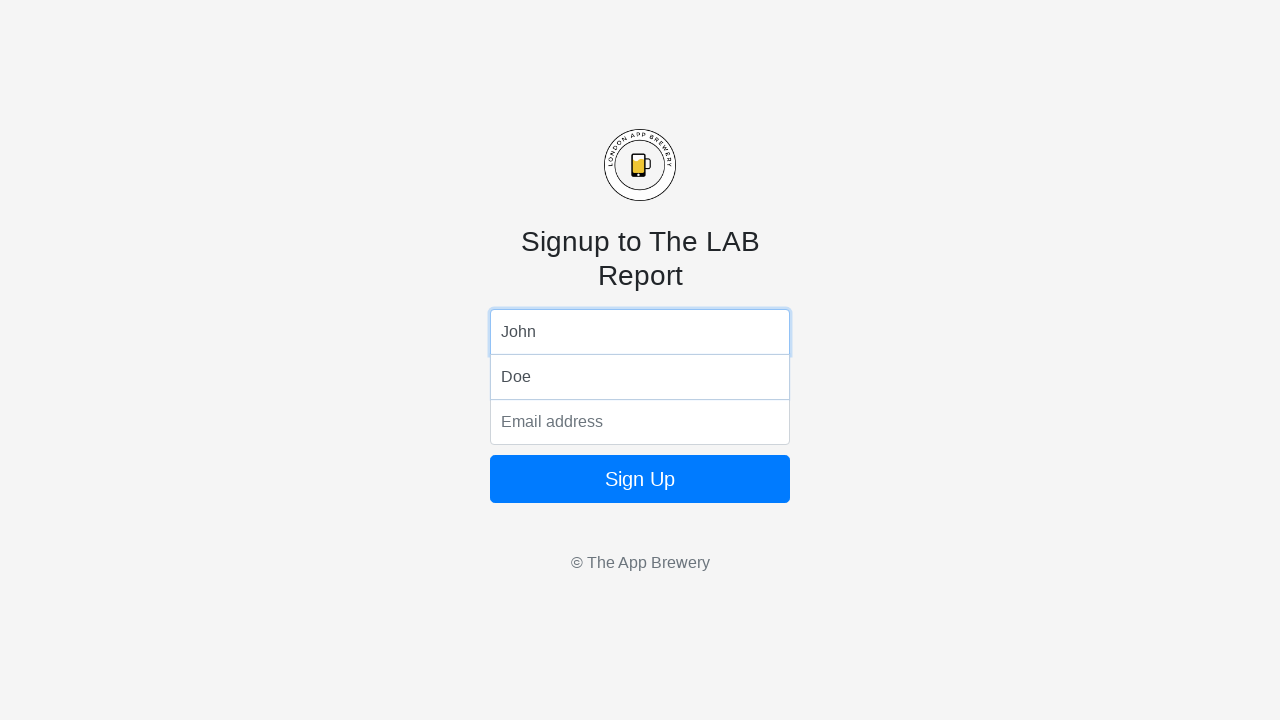

Filled email field with 'testuser456@example.com' on input[name='email']
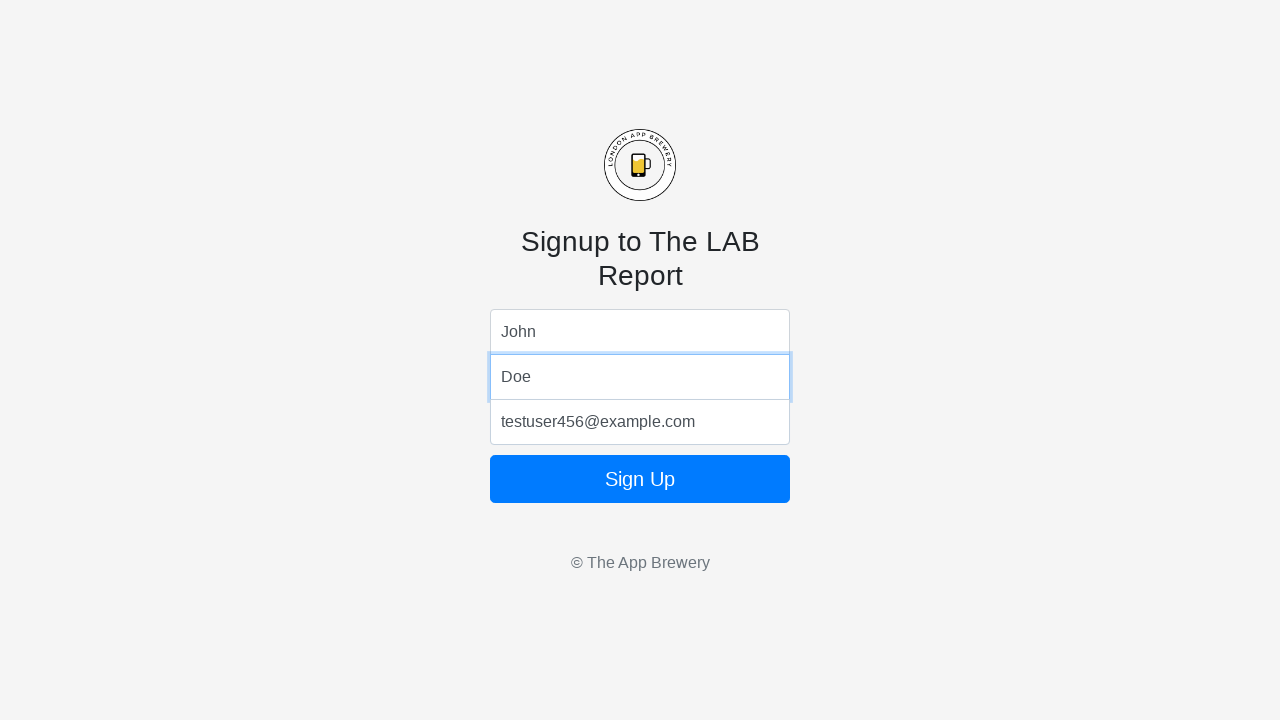

Clicked submit button to submit form at (640, 479) on .btn.btn-lg.btn-primary.btn-block
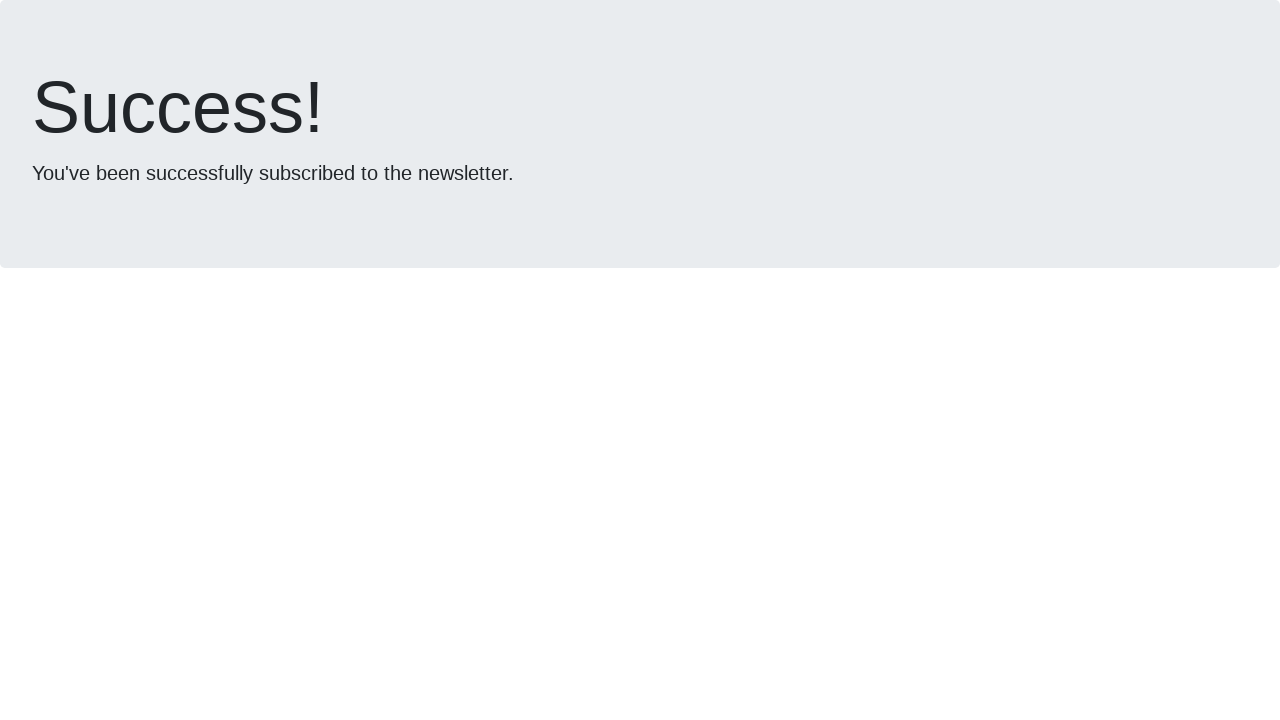

Form submission completed and page loaded
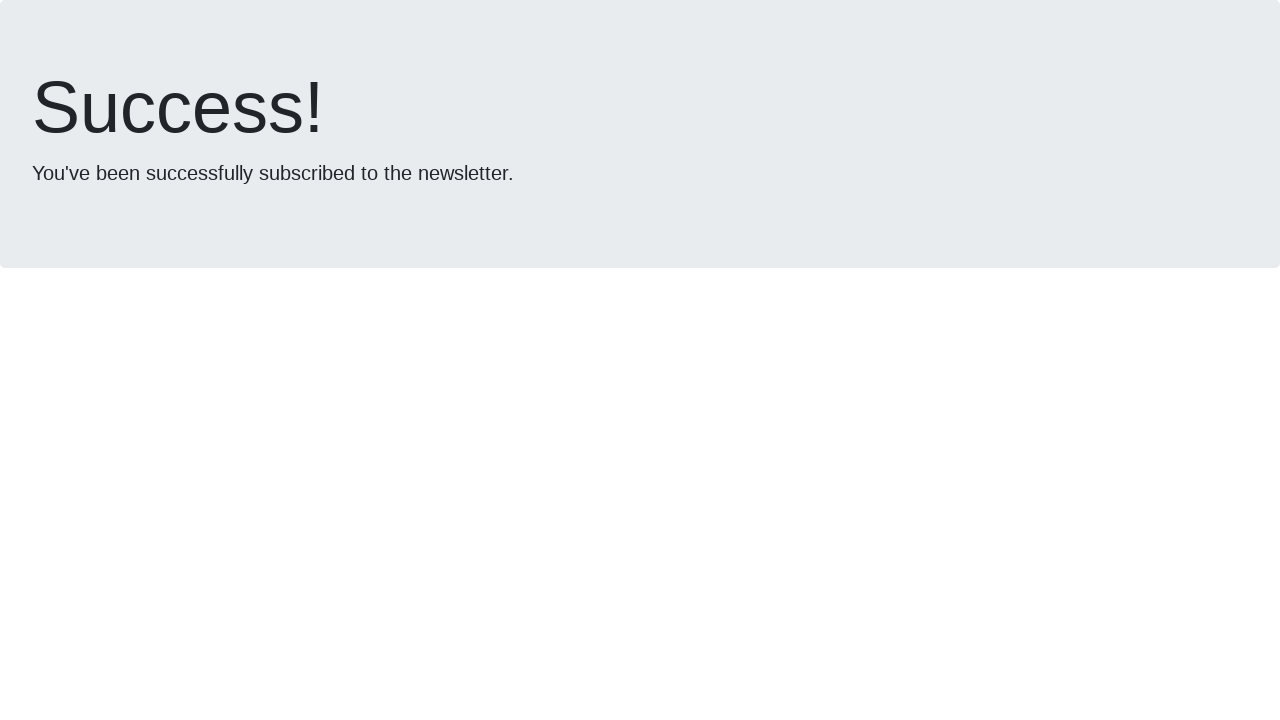

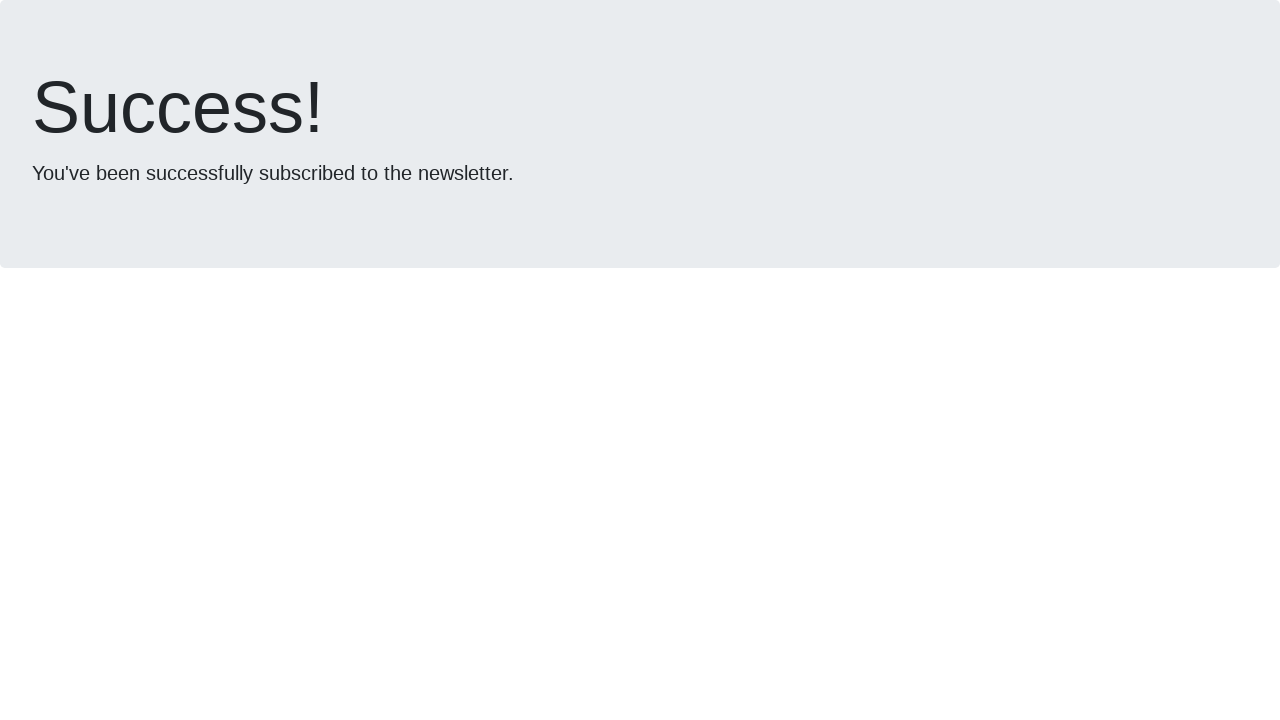